Tests that edits are cancelled when pressing Escape

Starting URL: https://demo.playwright.dev/todomvc

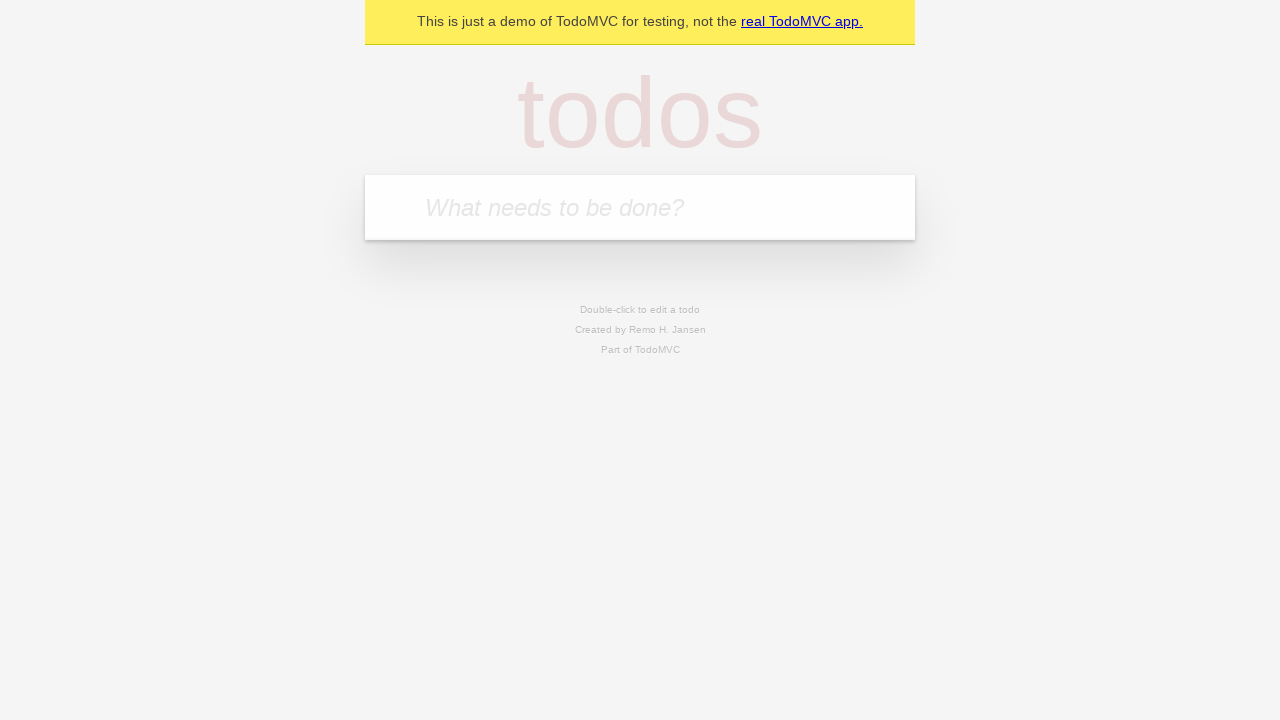

Filled todo input with 'buy some cheese' on internal:attr=[placeholder="What needs to be done?"i]
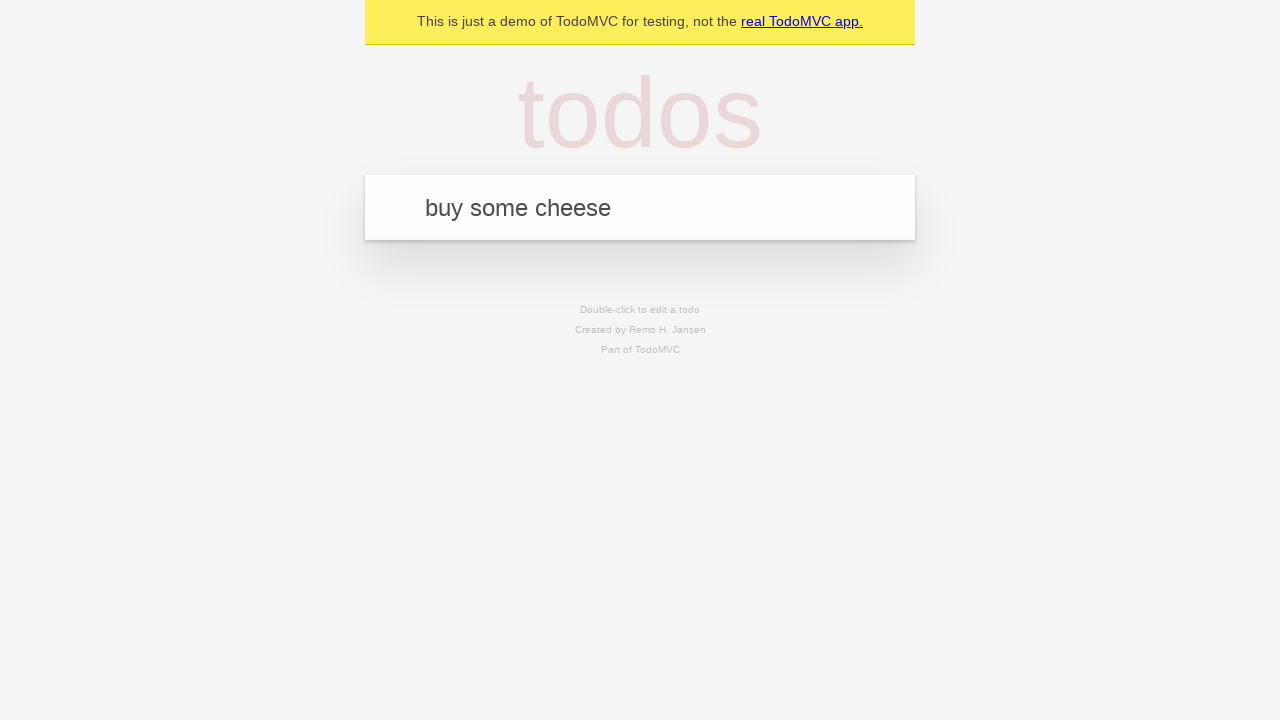

Pressed Enter to create first todo on internal:attr=[placeholder="What needs to be done?"i]
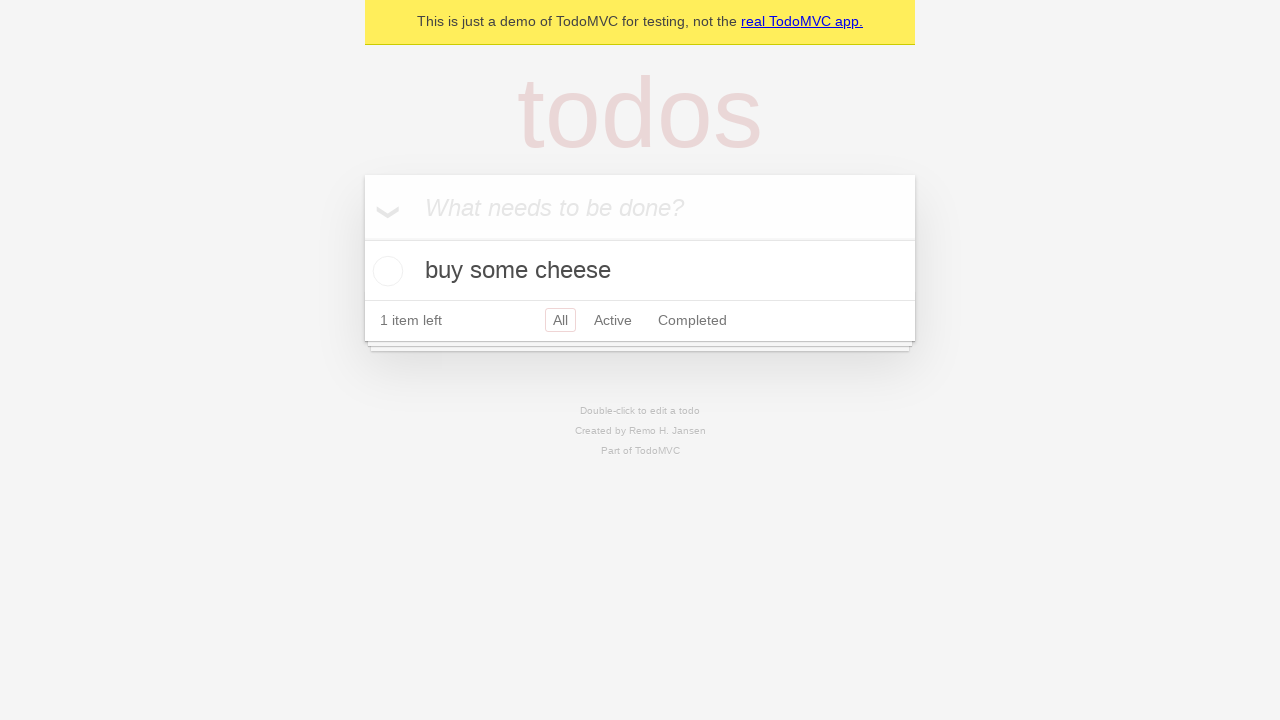

Filled todo input with 'feed the cat' on internal:attr=[placeholder="What needs to be done?"i]
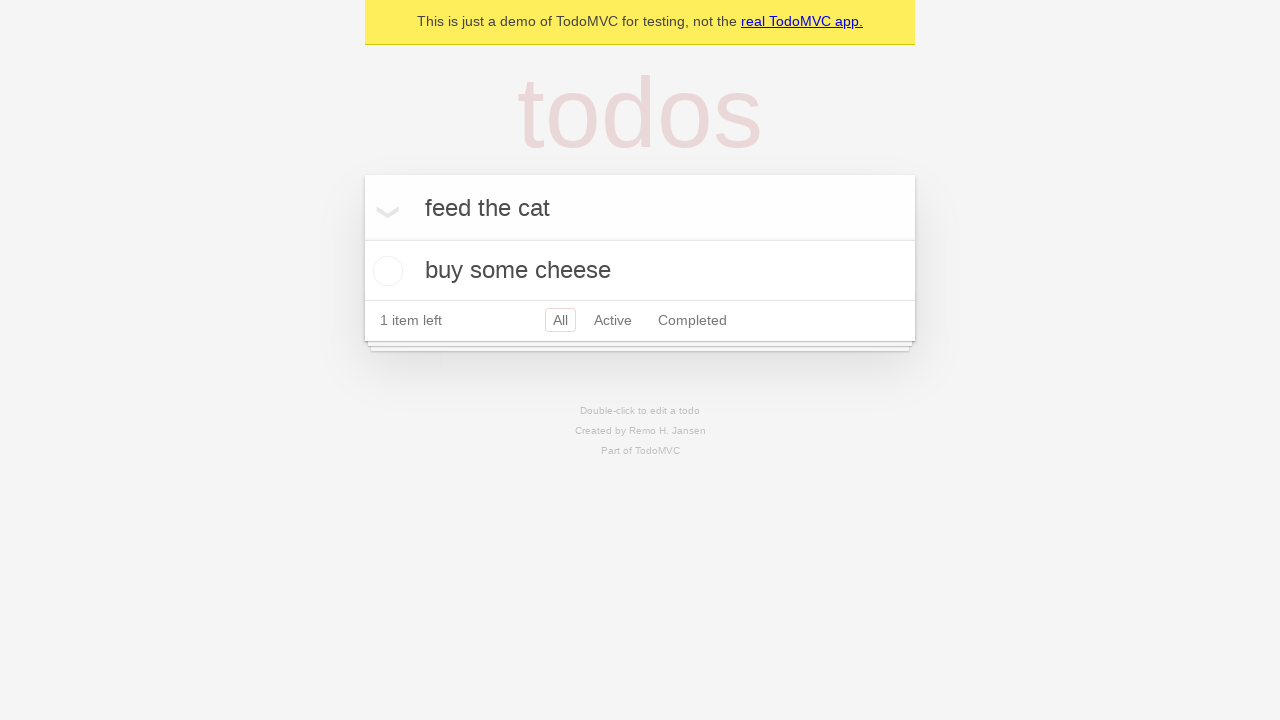

Pressed Enter to create second todo on internal:attr=[placeholder="What needs to be done?"i]
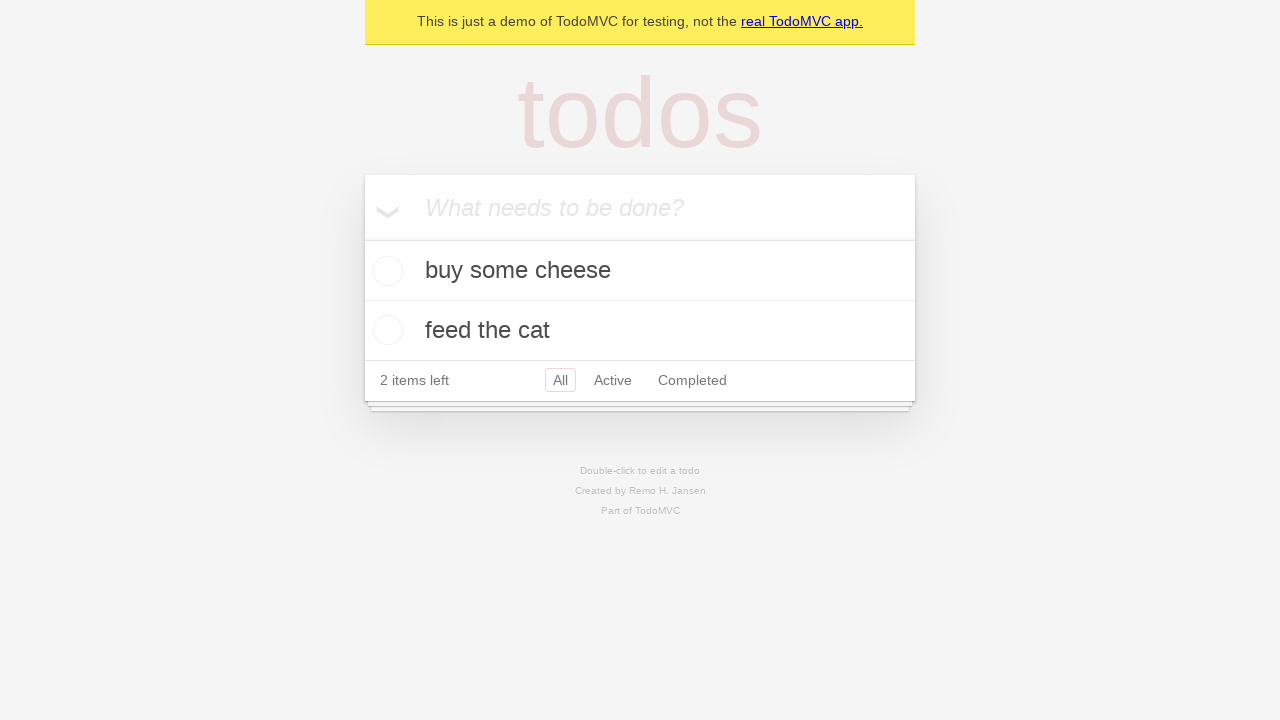

Filled todo input with 'book a doctors appointment' on internal:attr=[placeholder="What needs to be done?"i]
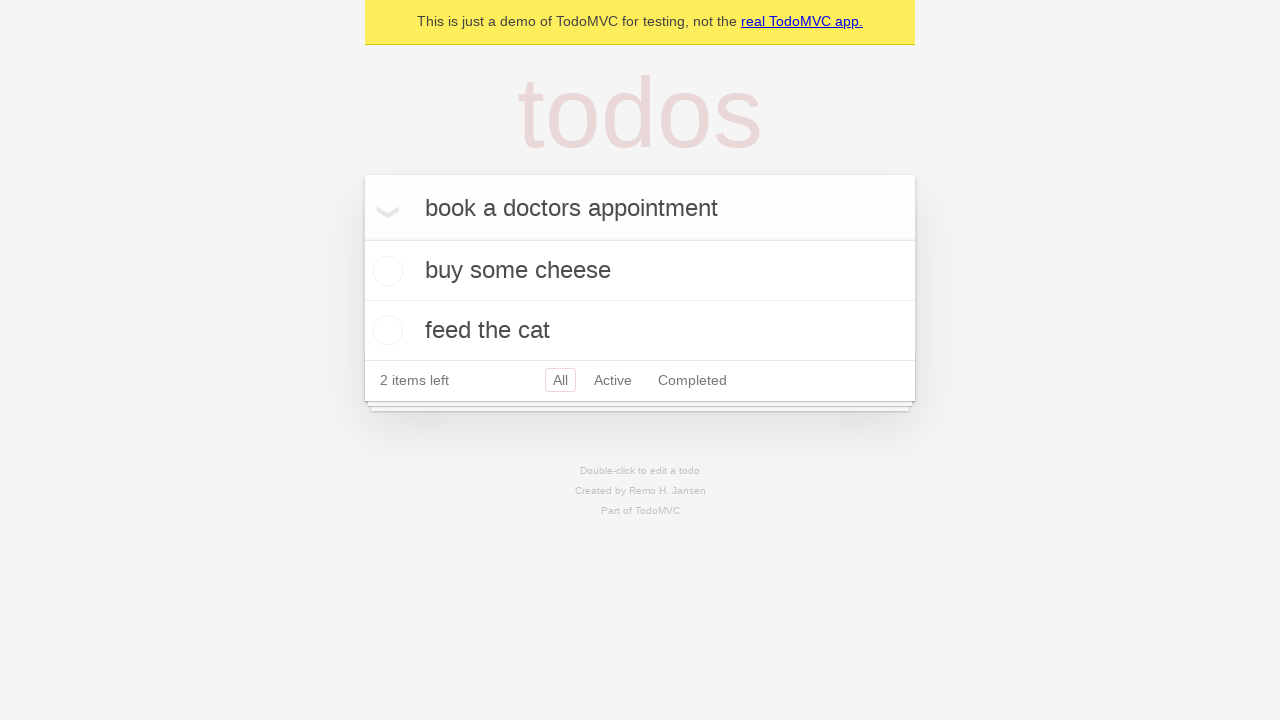

Pressed Enter to create third todo on internal:attr=[placeholder="What needs to be done?"i]
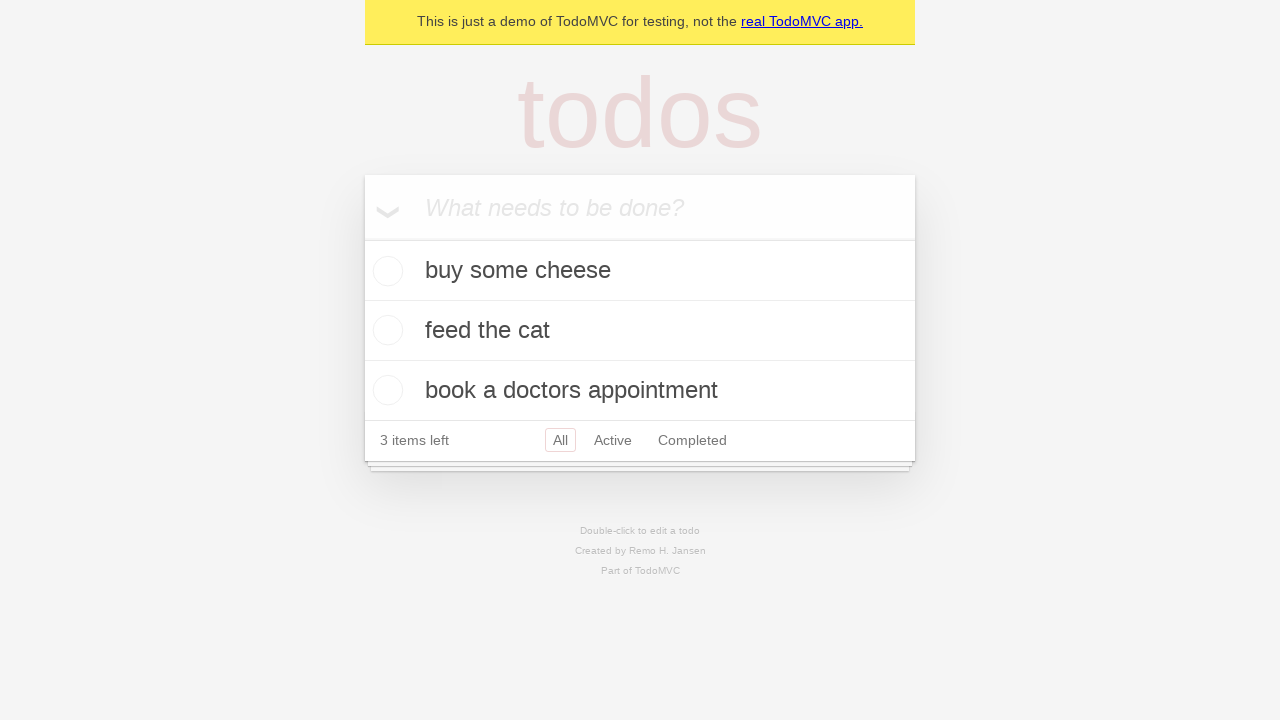

Double-clicked second todo item to enter edit mode at (640, 331) on internal:testid=[data-testid="todo-item"s] >> nth=1
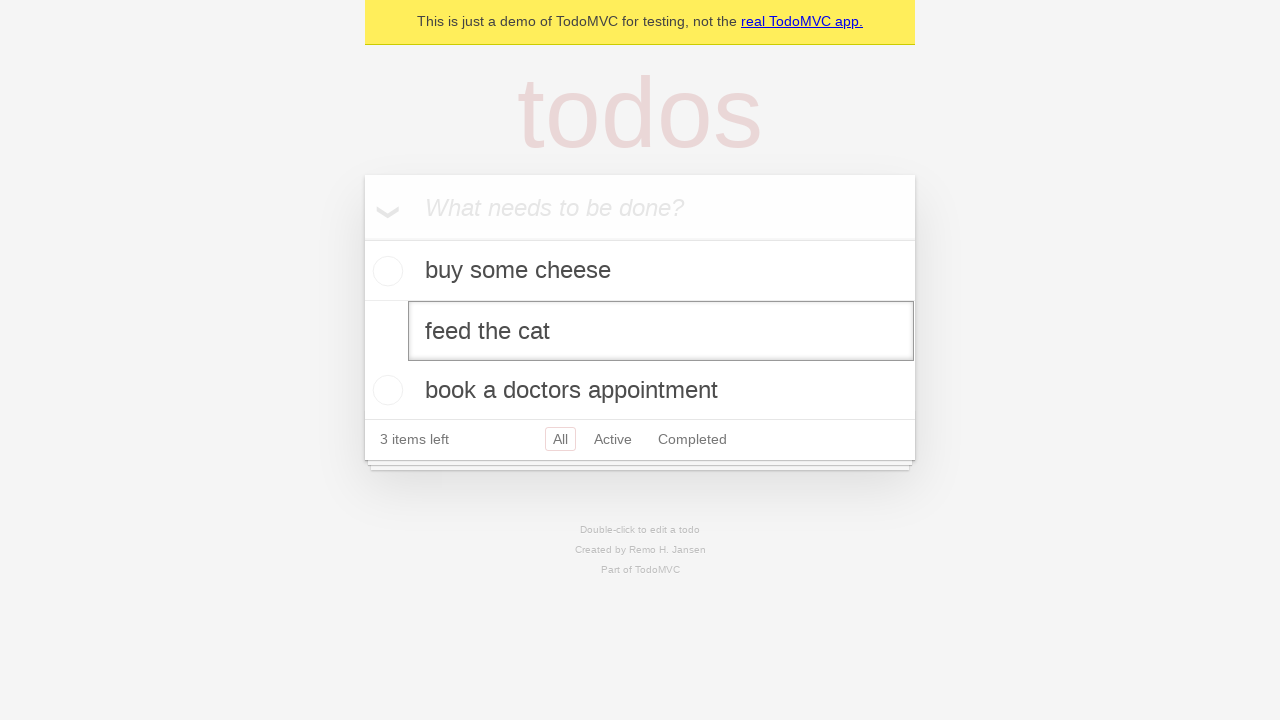

Changed todo text to 'buy some sausages' in edit field on internal:testid=[data-testid="todo-item"s] >> nth=1 >> internal:role=textbox[nam
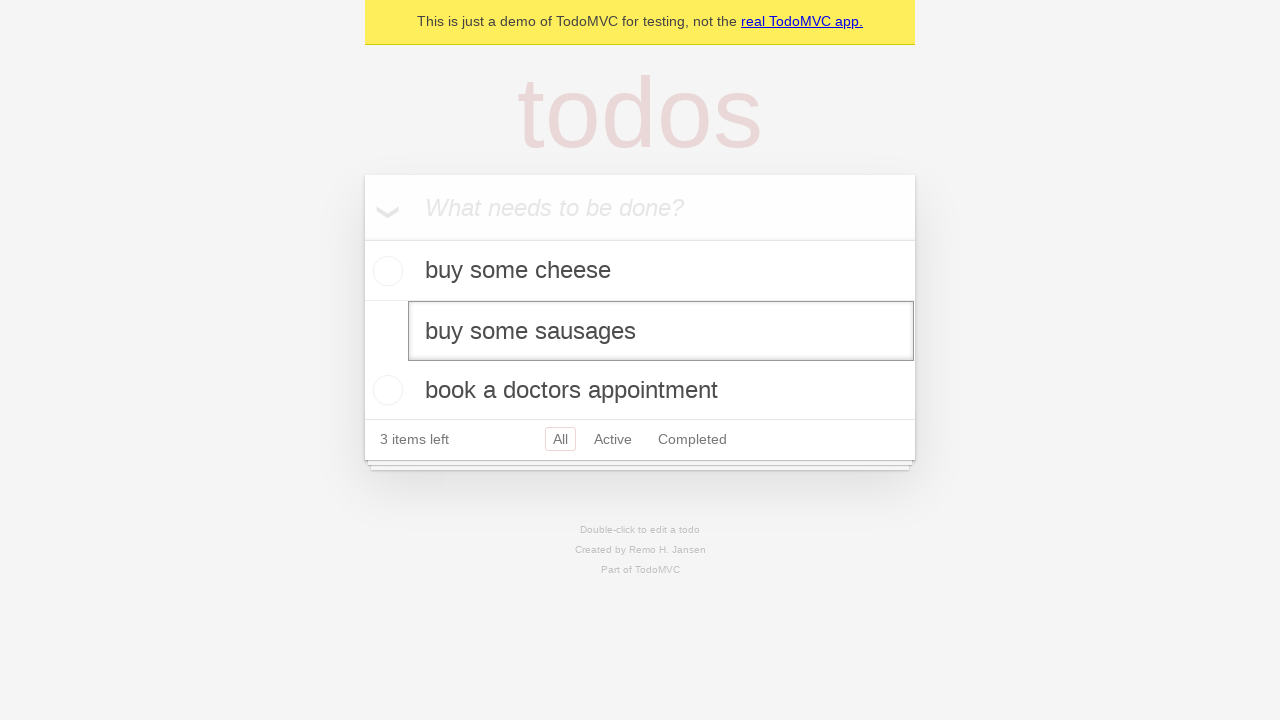

Pressed Escape to cancel edits and revert to original text on internal:testid=[data-testid="todo-item"s] >> nth=1 >> internal:role=textbox[nam
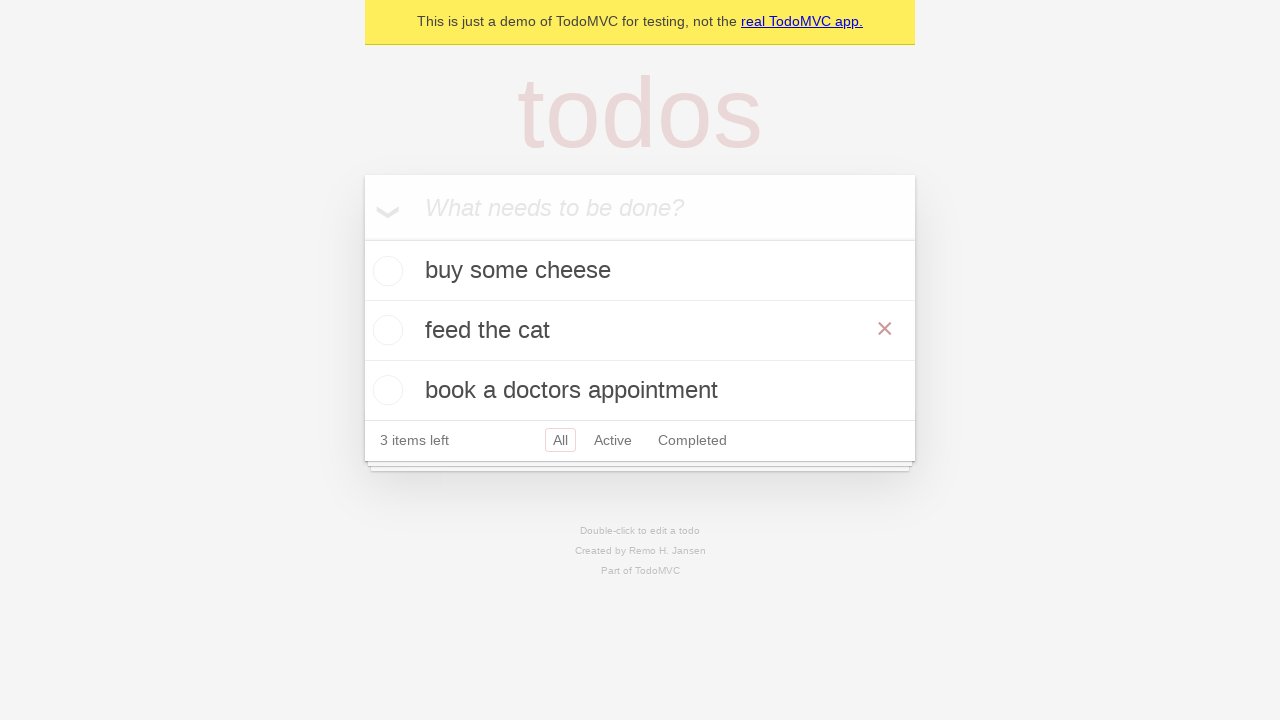

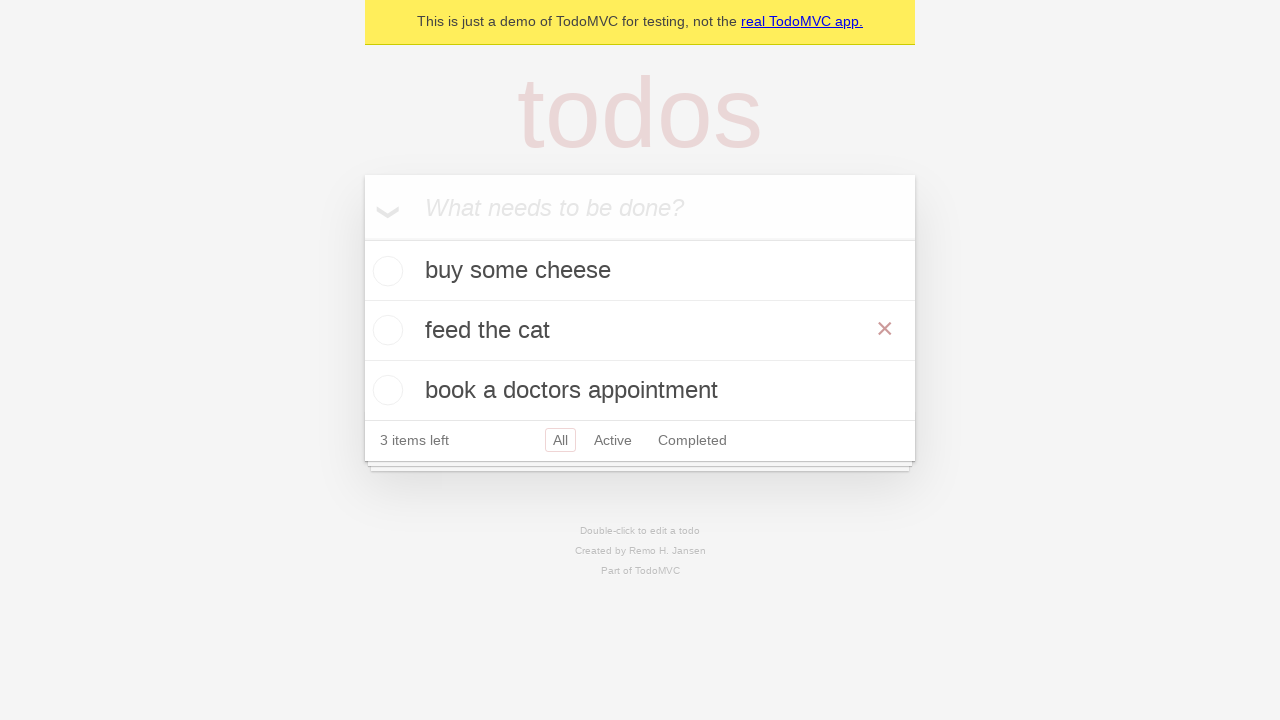